Tests that the page content changes dynamically by refreshing the page multiple times and verifying content changes

Starting URL: https://the-internet.herokuapp.com/dynamic_content

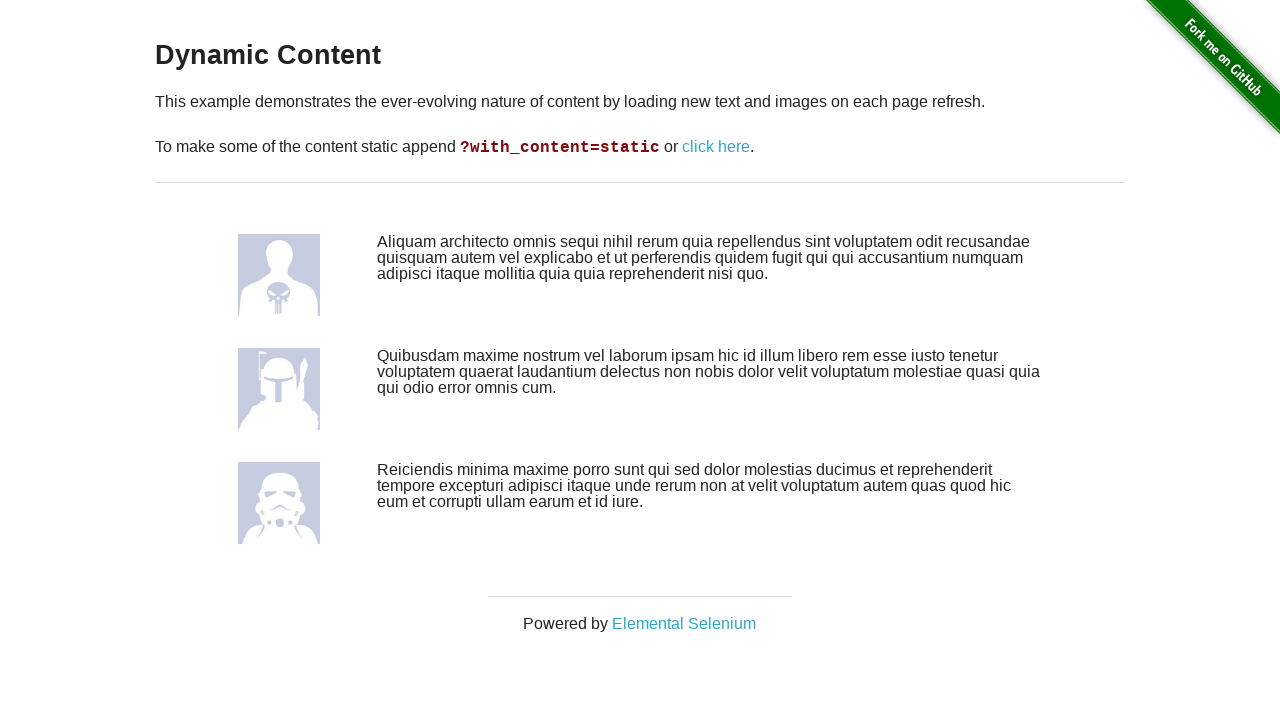

Captured initial page content (images and text)
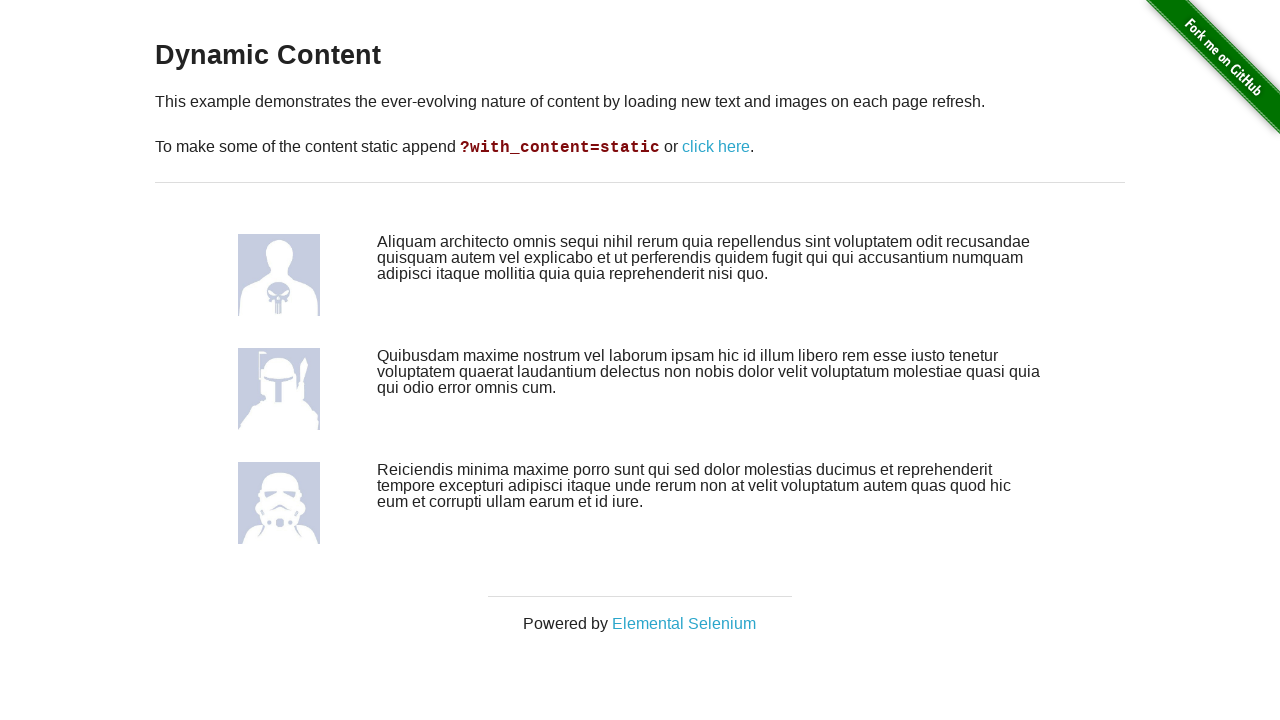

Reloaded page (refresh #1)
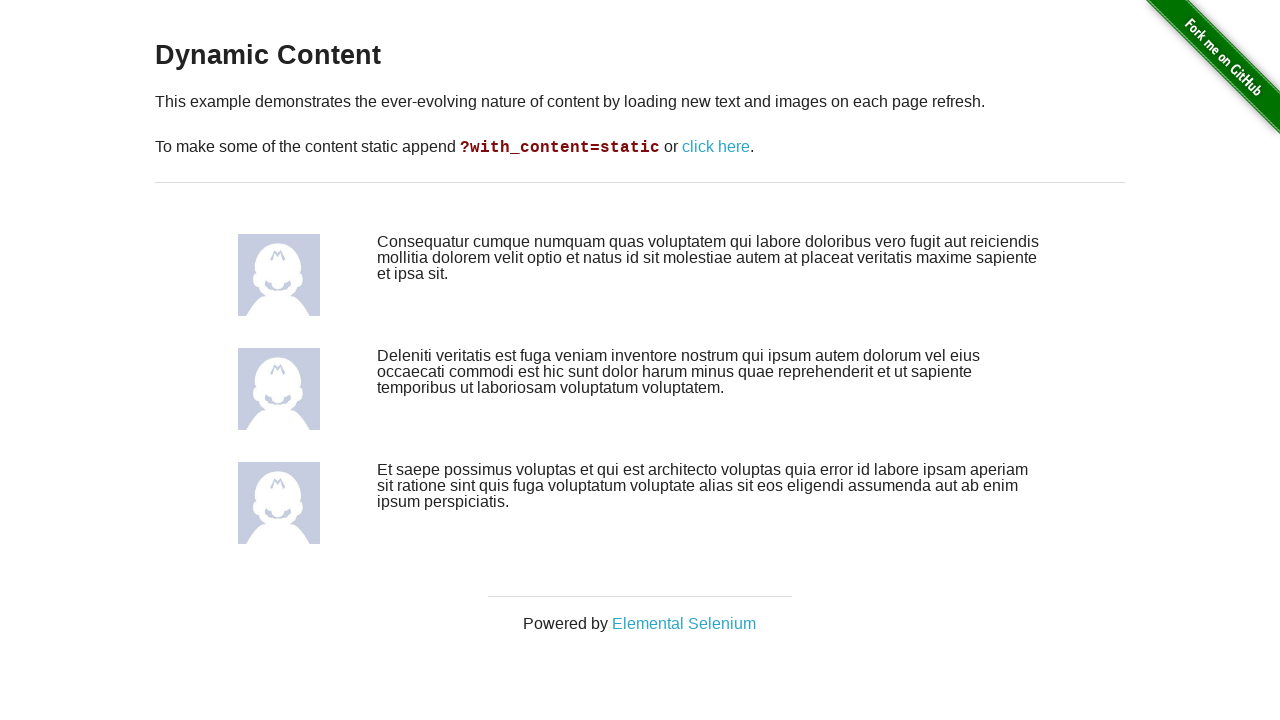

Waited for dynamic content to load after refresh
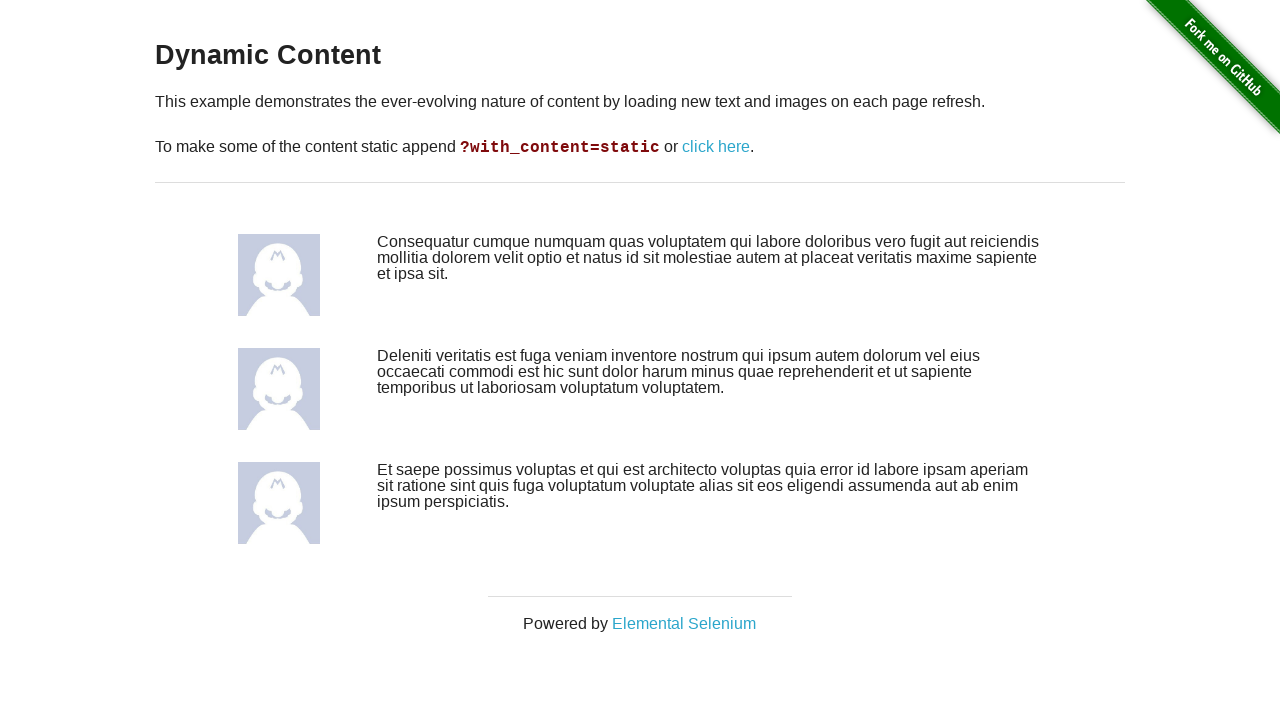

Captured new page content after refresh #1
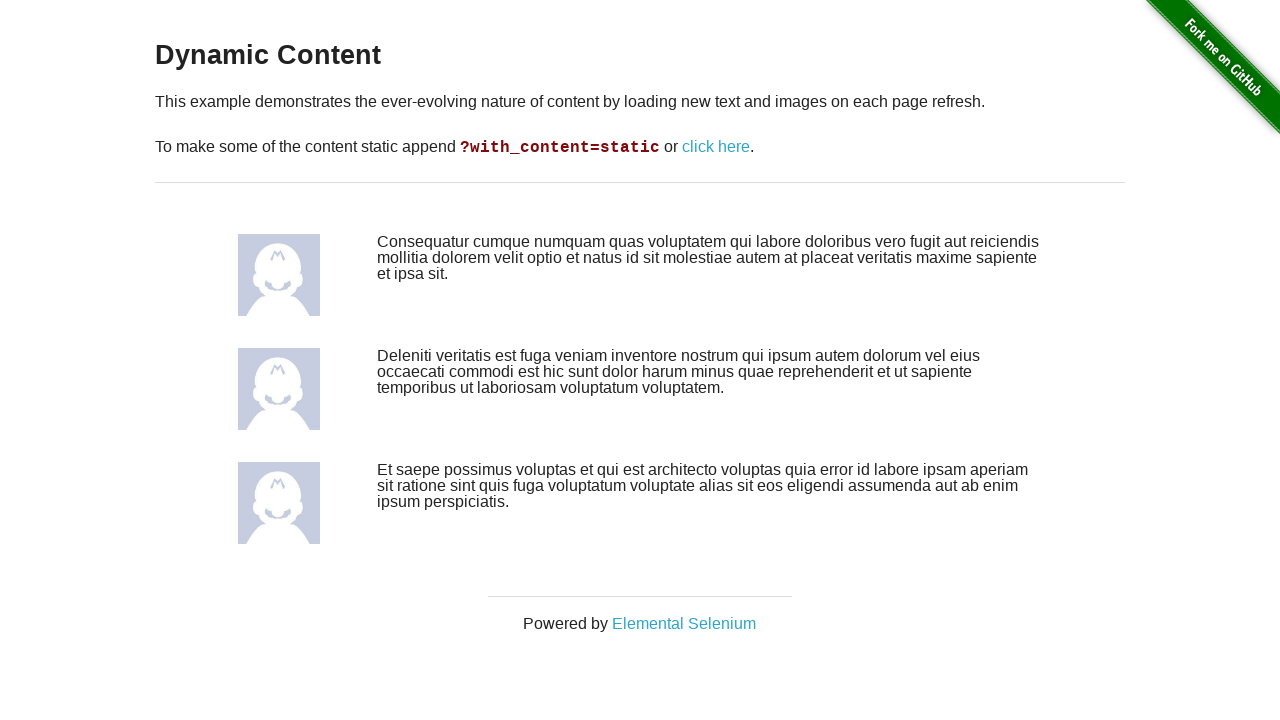

Verified that content changed after refresh #1
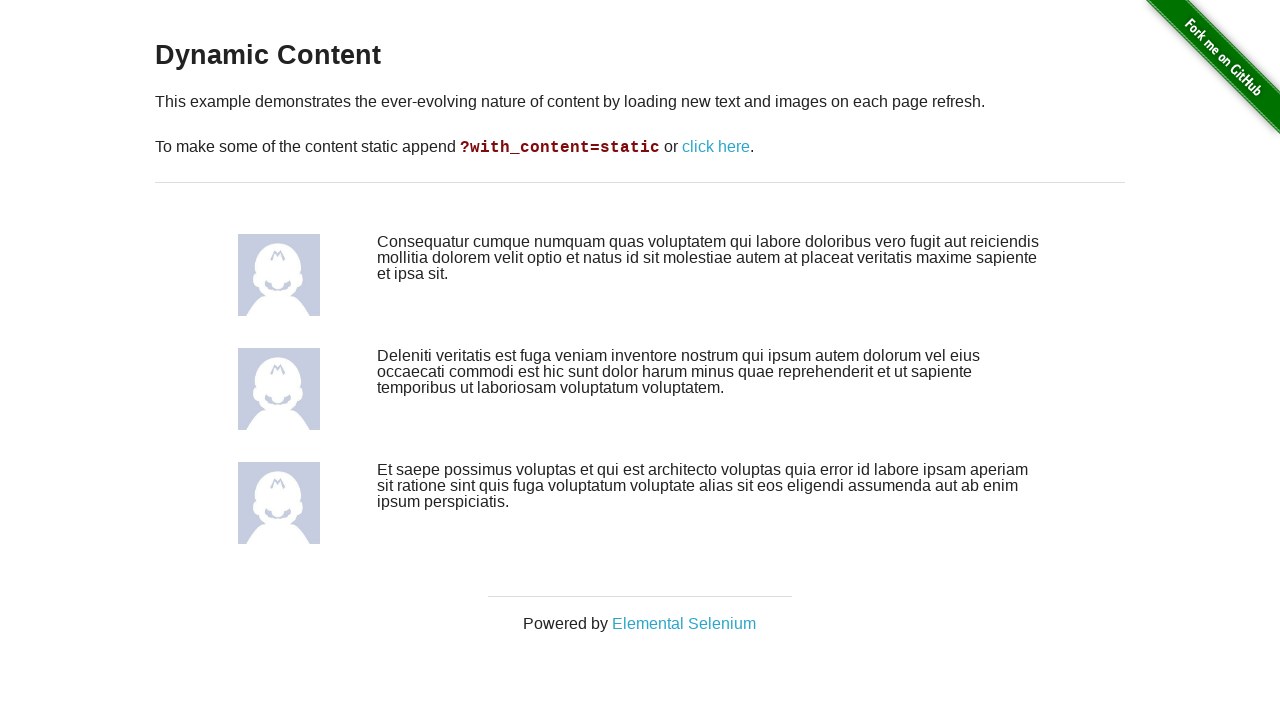

Reloaded page (refresh #2)
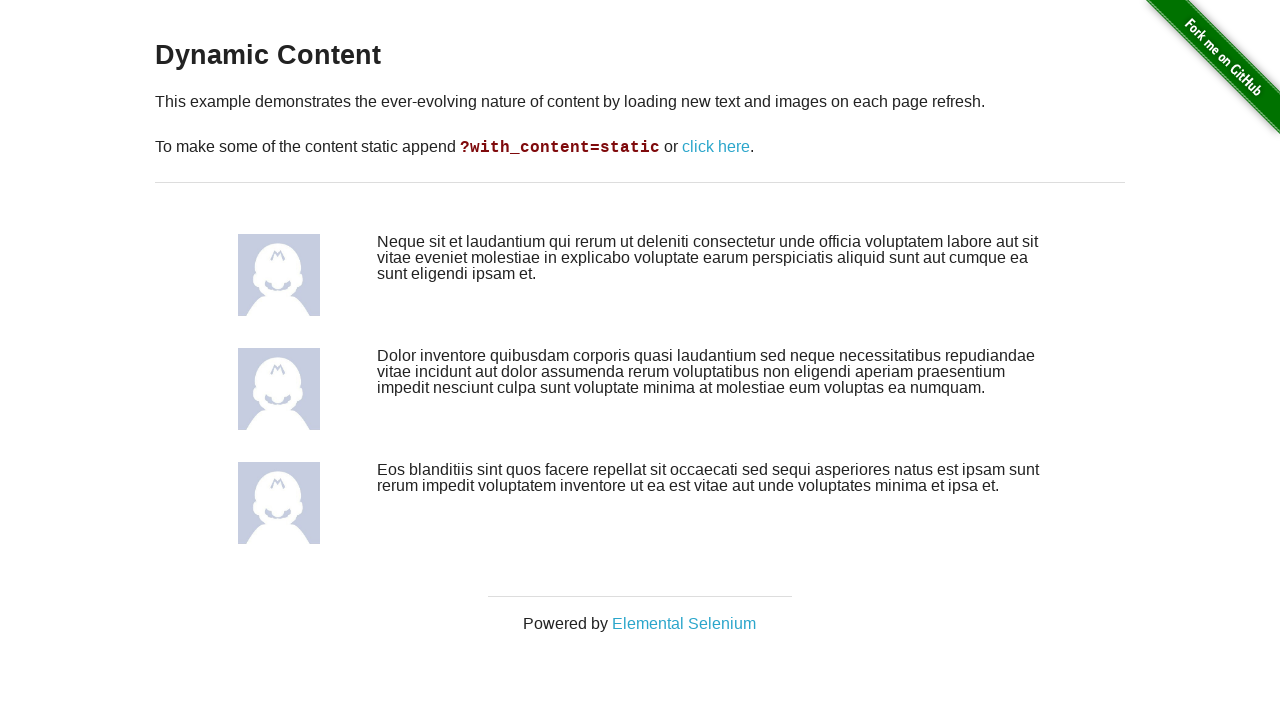

Waited for dynamic content to load after refresh
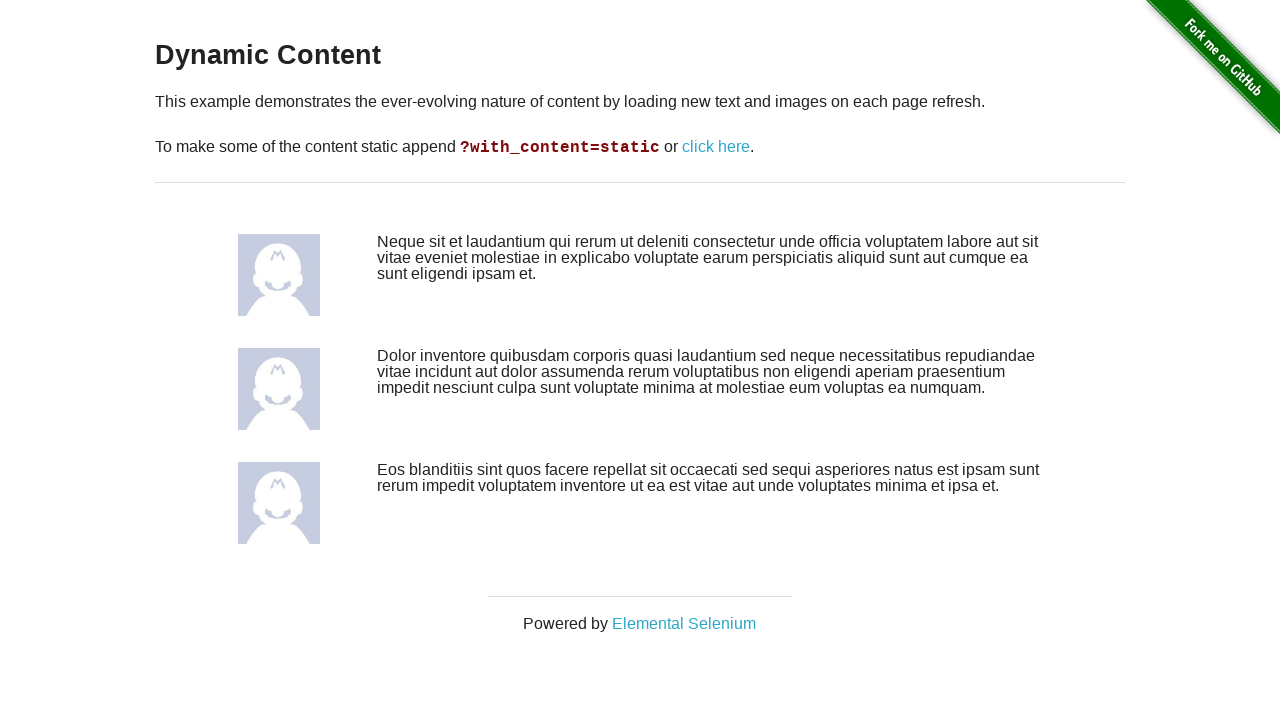

Captured new page content after refresh #2
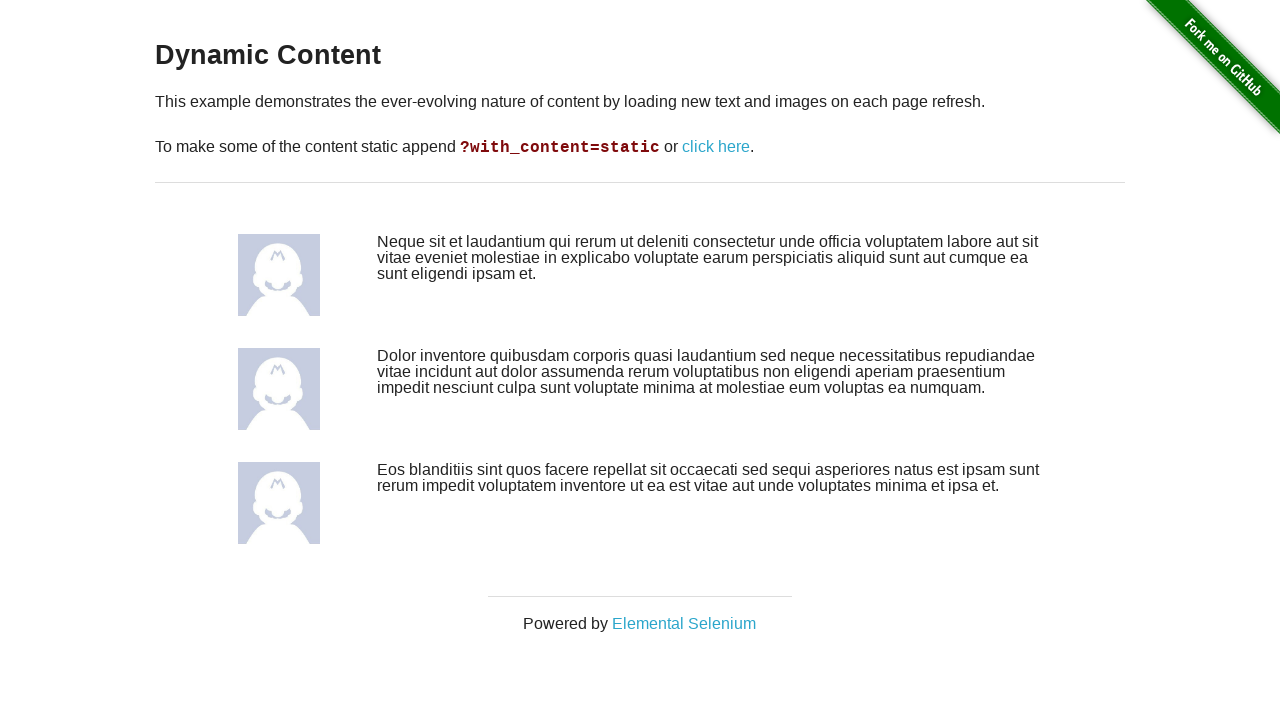

Verified that content changed after refresh #2
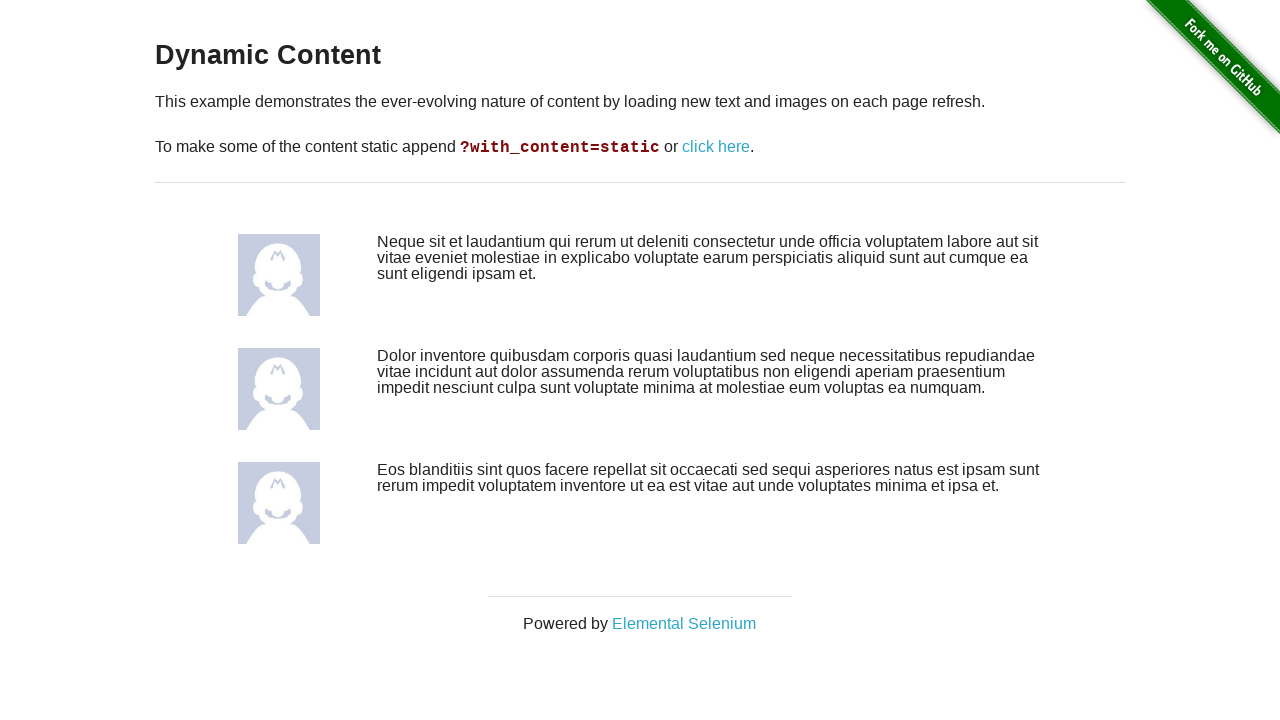

Reloaded page (refresh #3)
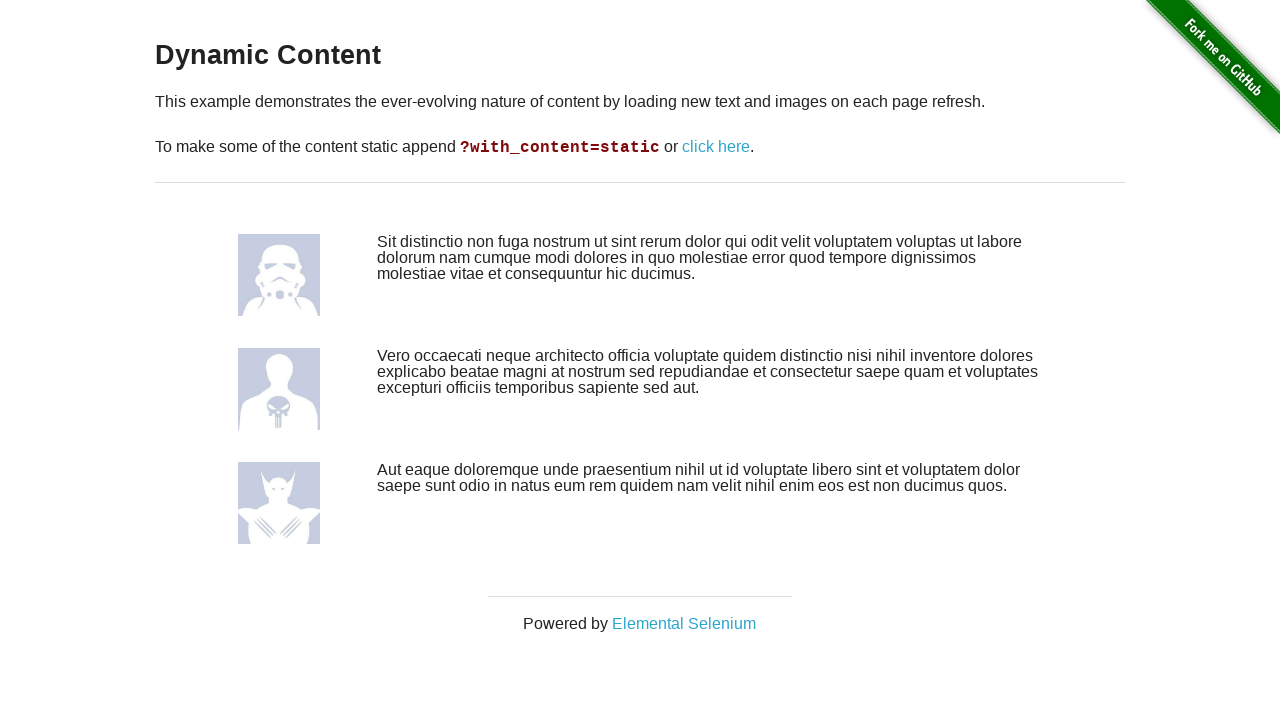

Waited for dynamic content to load after refresh
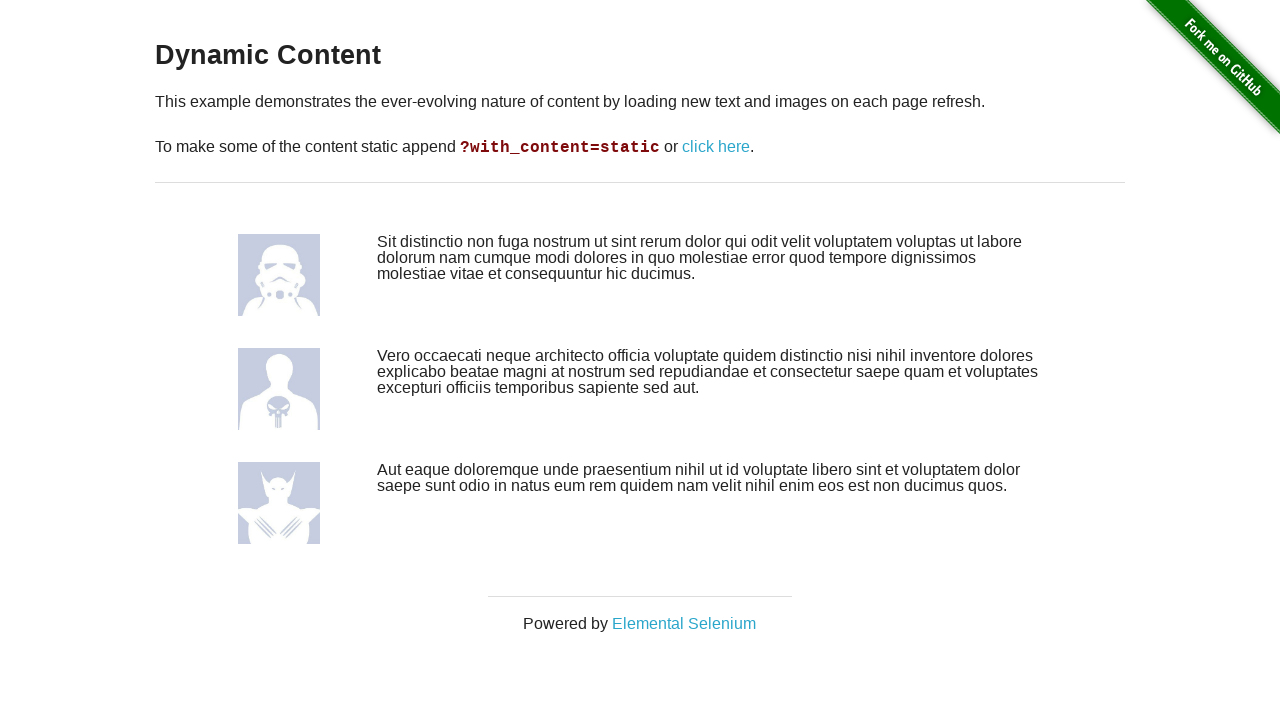

Captured new page content after refresh #3
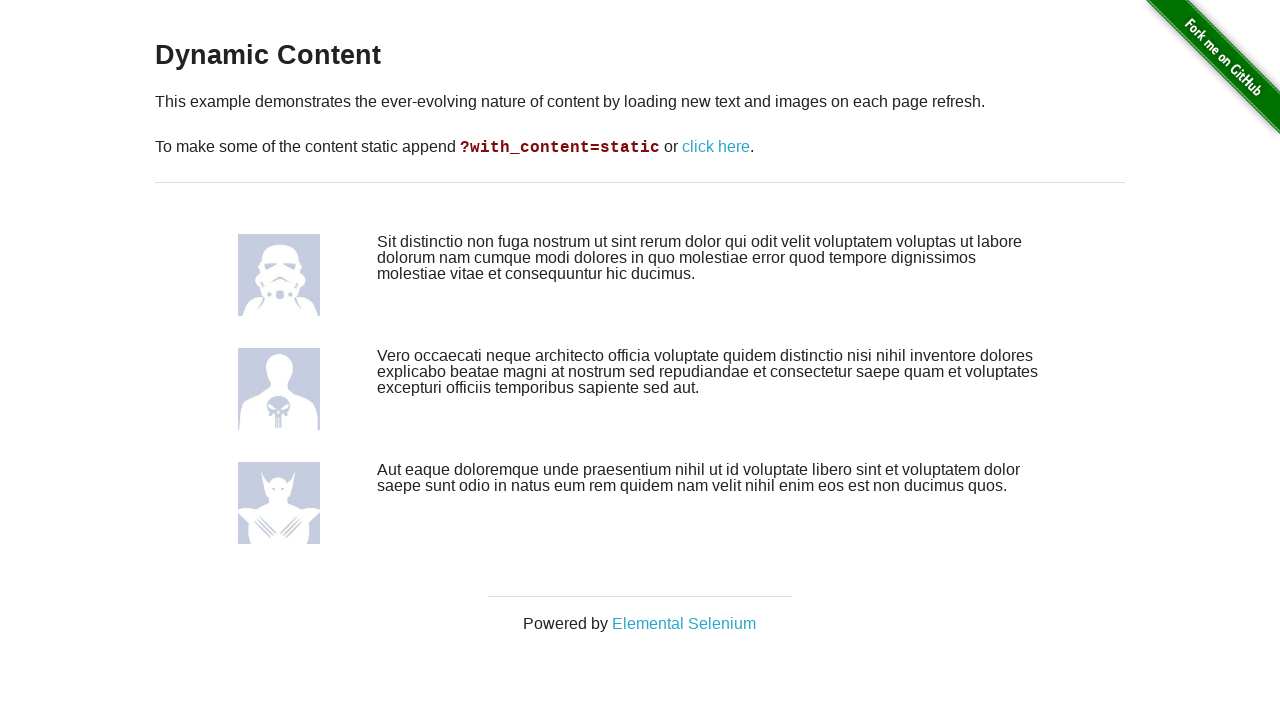

Verified that content changed after refresh #3
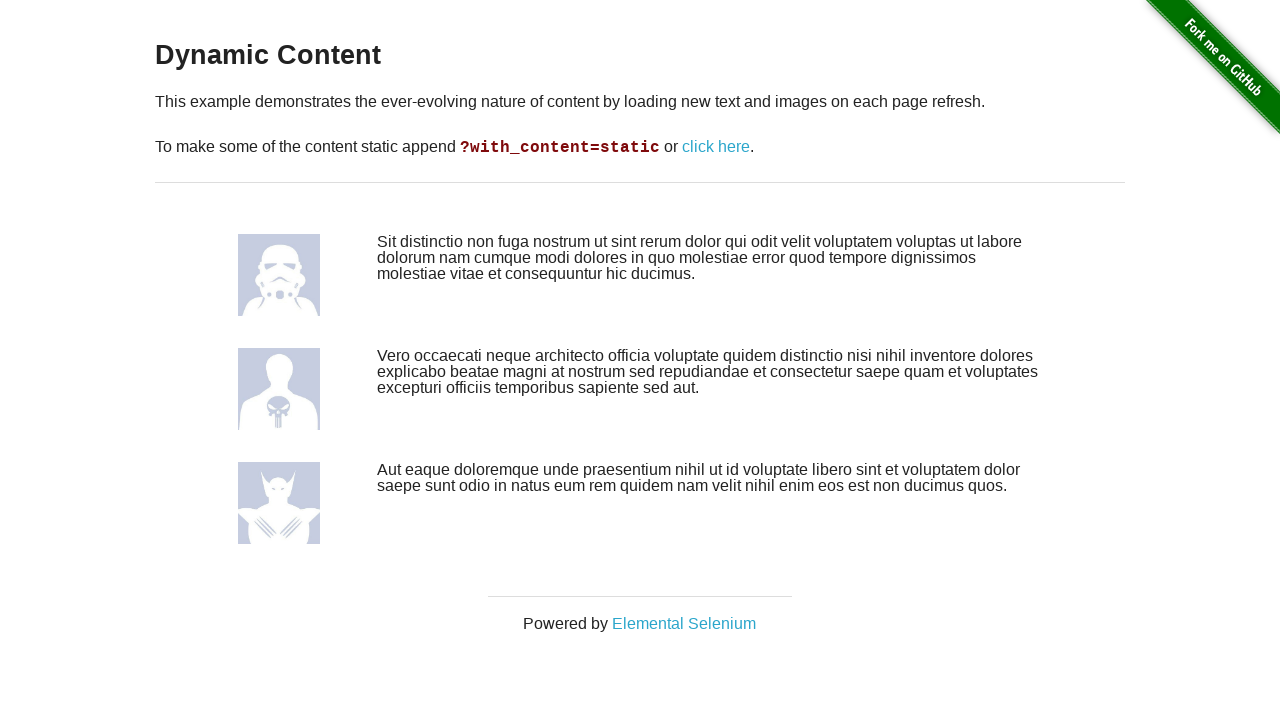

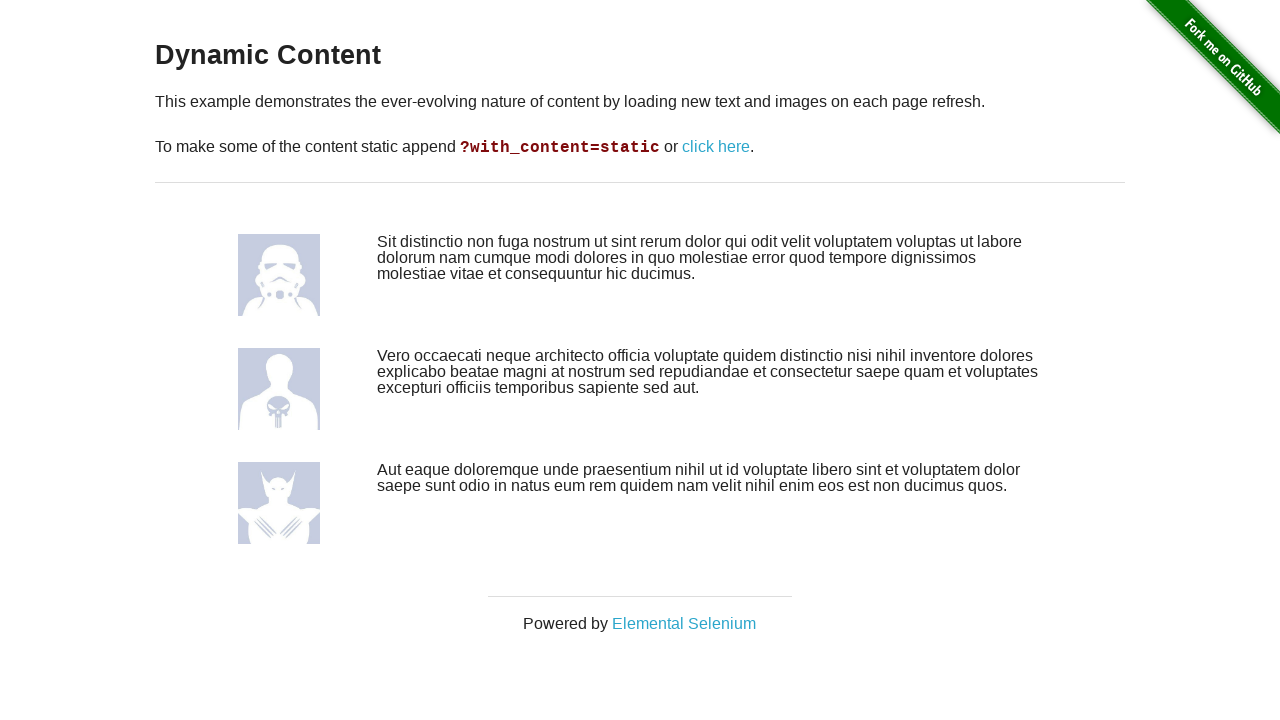